Tests browser navigation functionality by visiting multiple pages and using back, forward, and refresh navigation commands

Starting URL: https://demo.nopcommerce.com/register?returnUrl=%2F

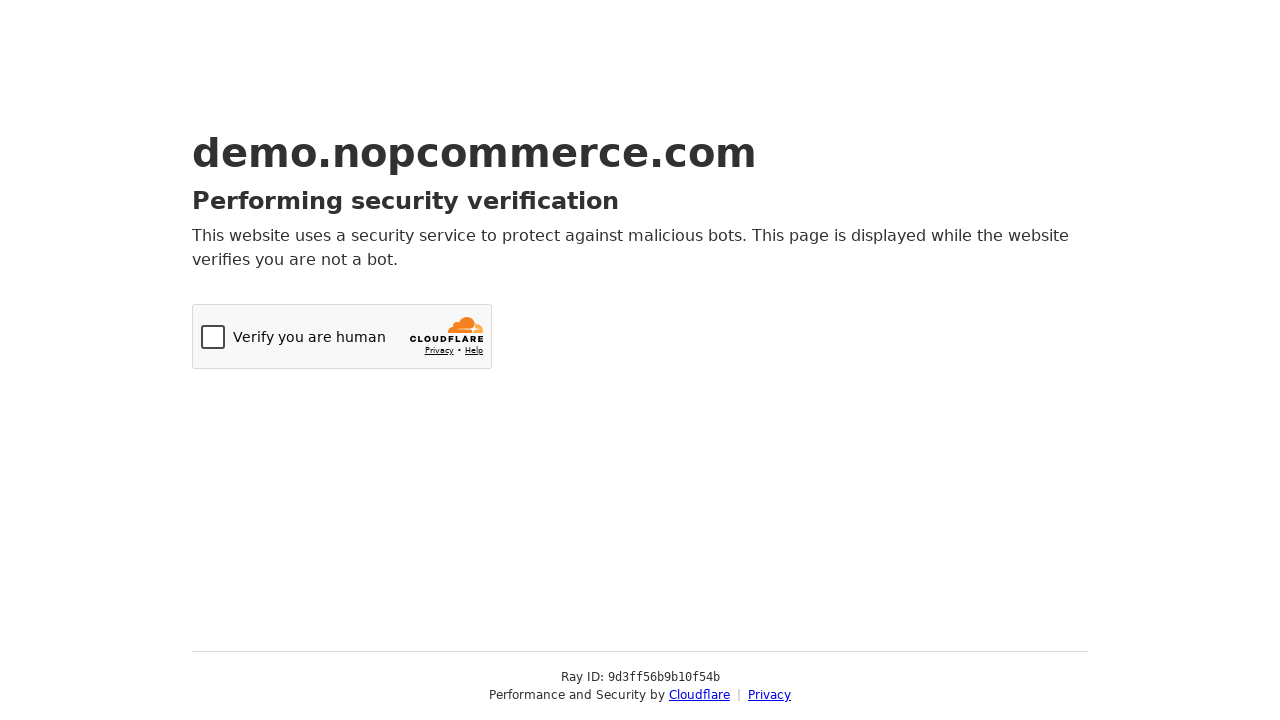

Navigated to OrangeHRM login page
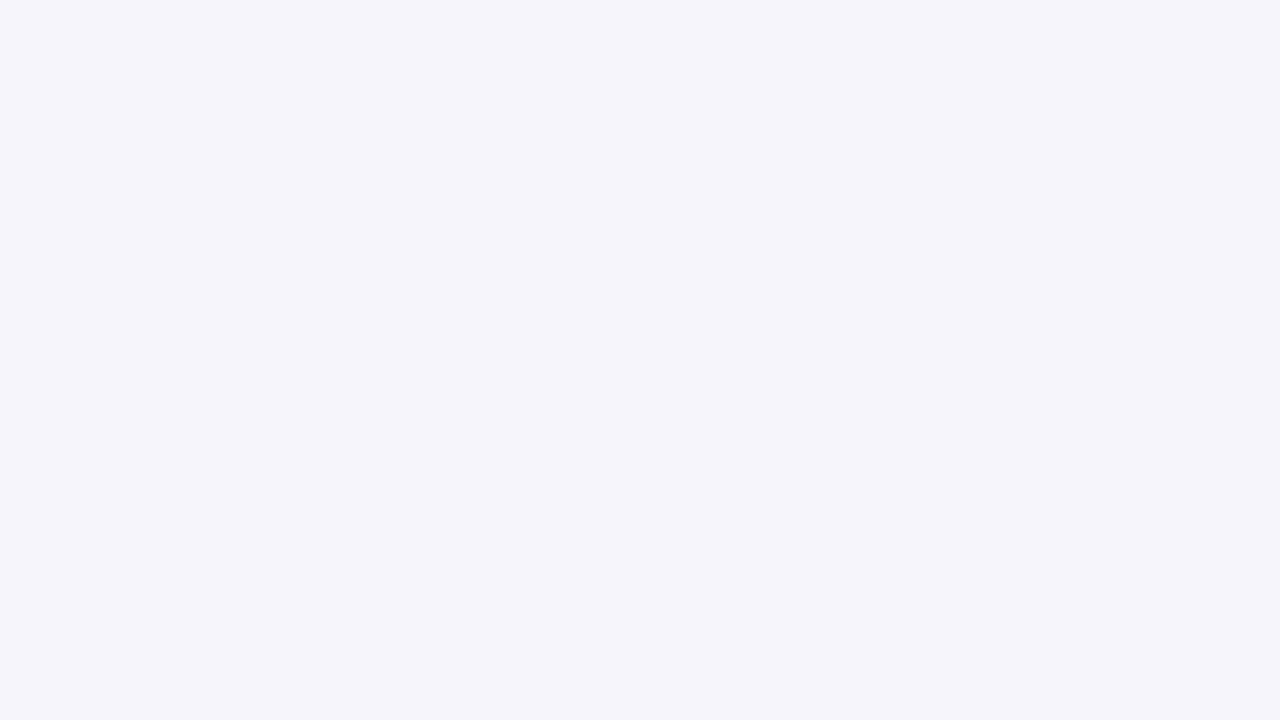

Navigated back to nopcommerce registration page
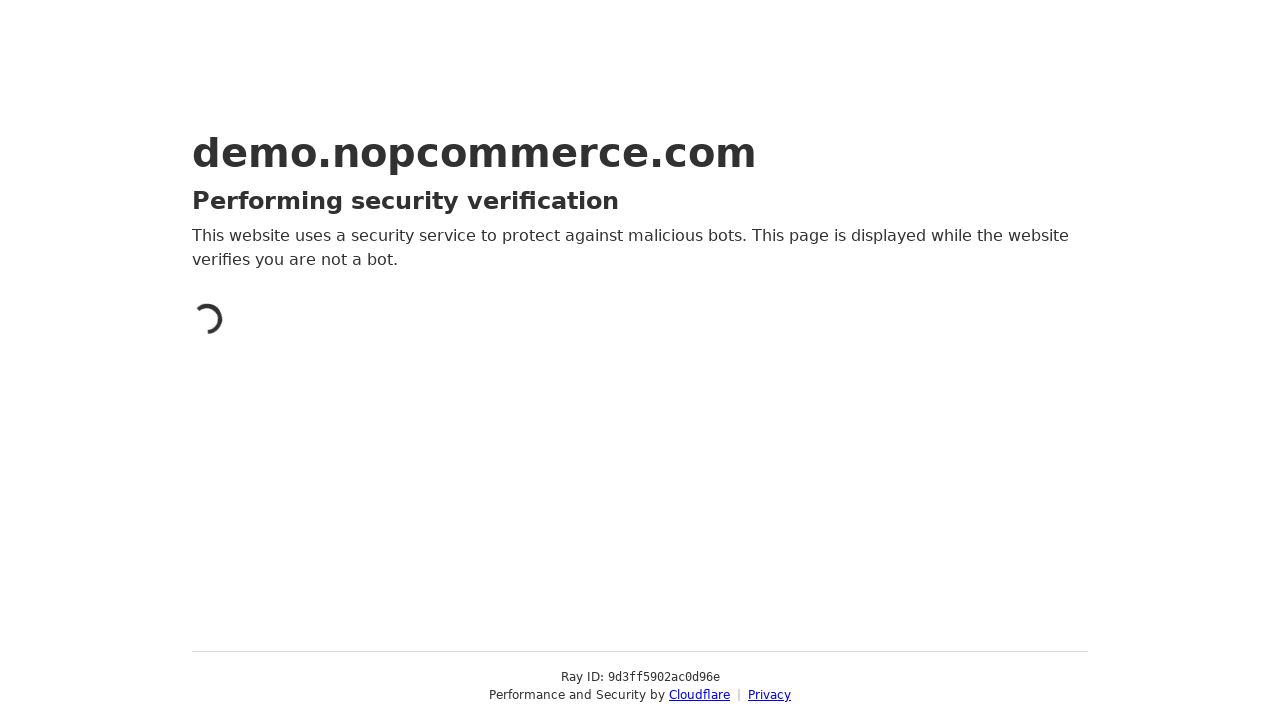

Navigated forward to OrangeHRM login page
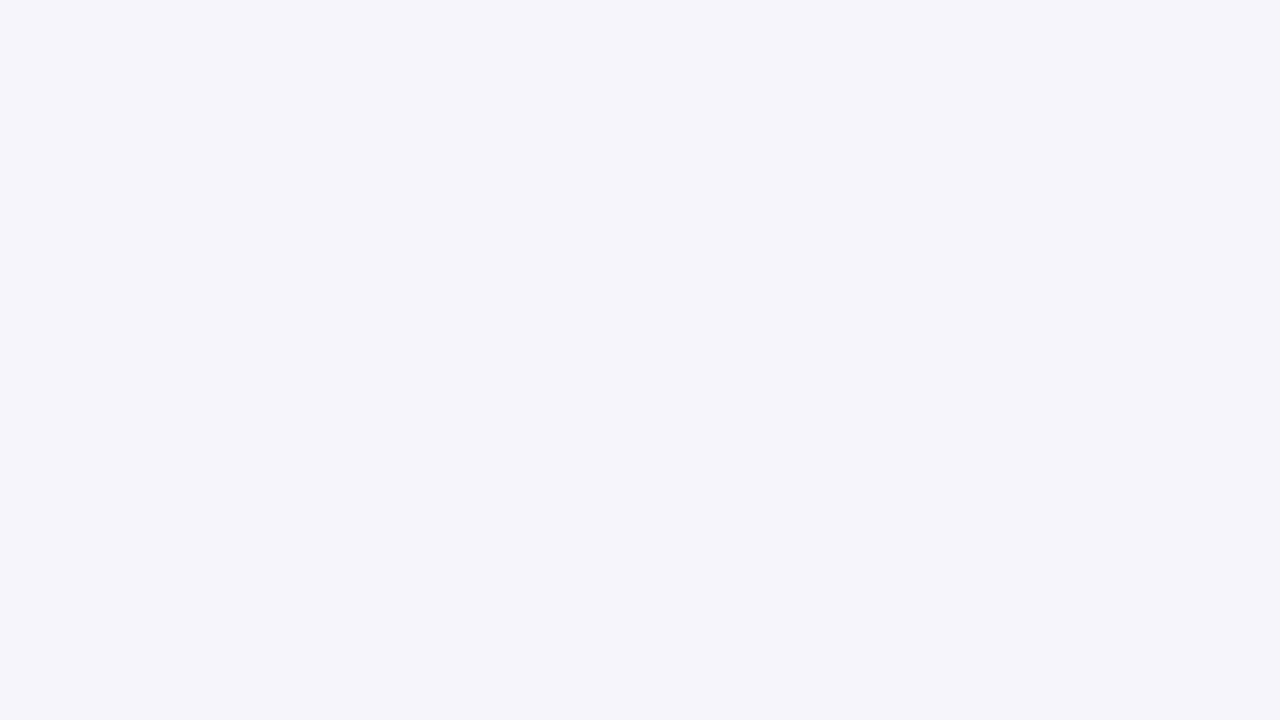

Refreshed the OrangeHRM login page
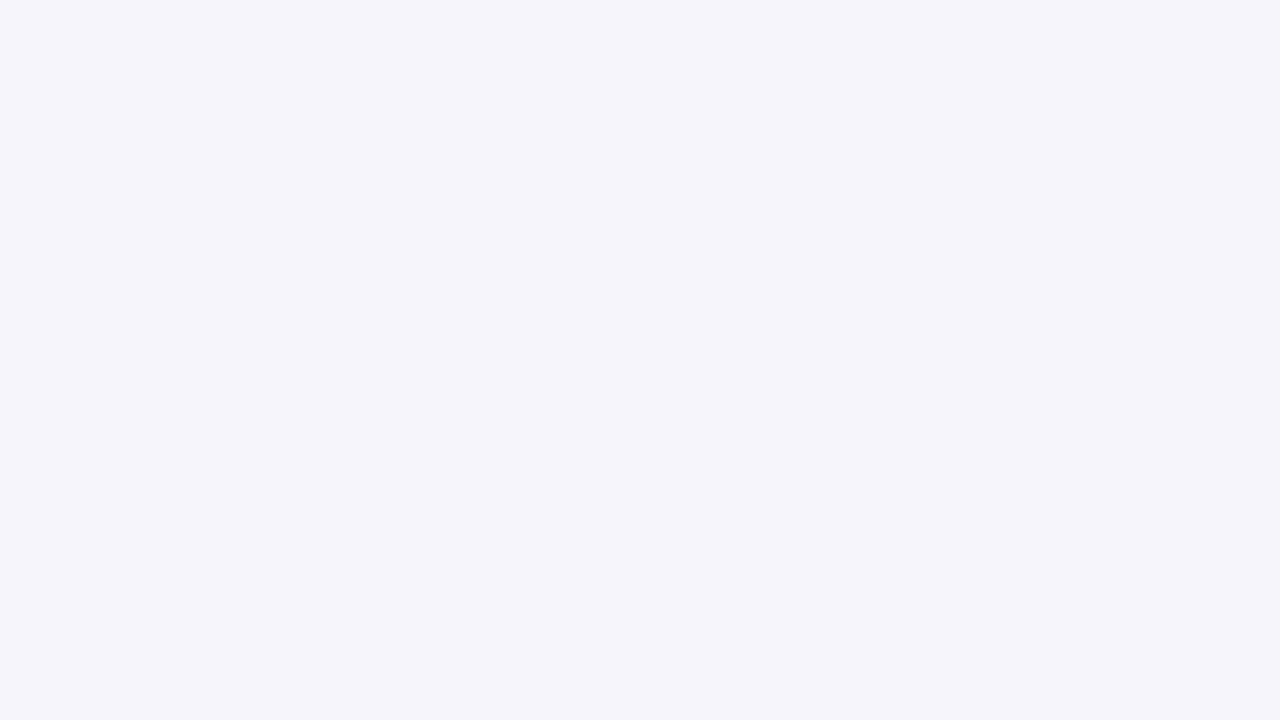

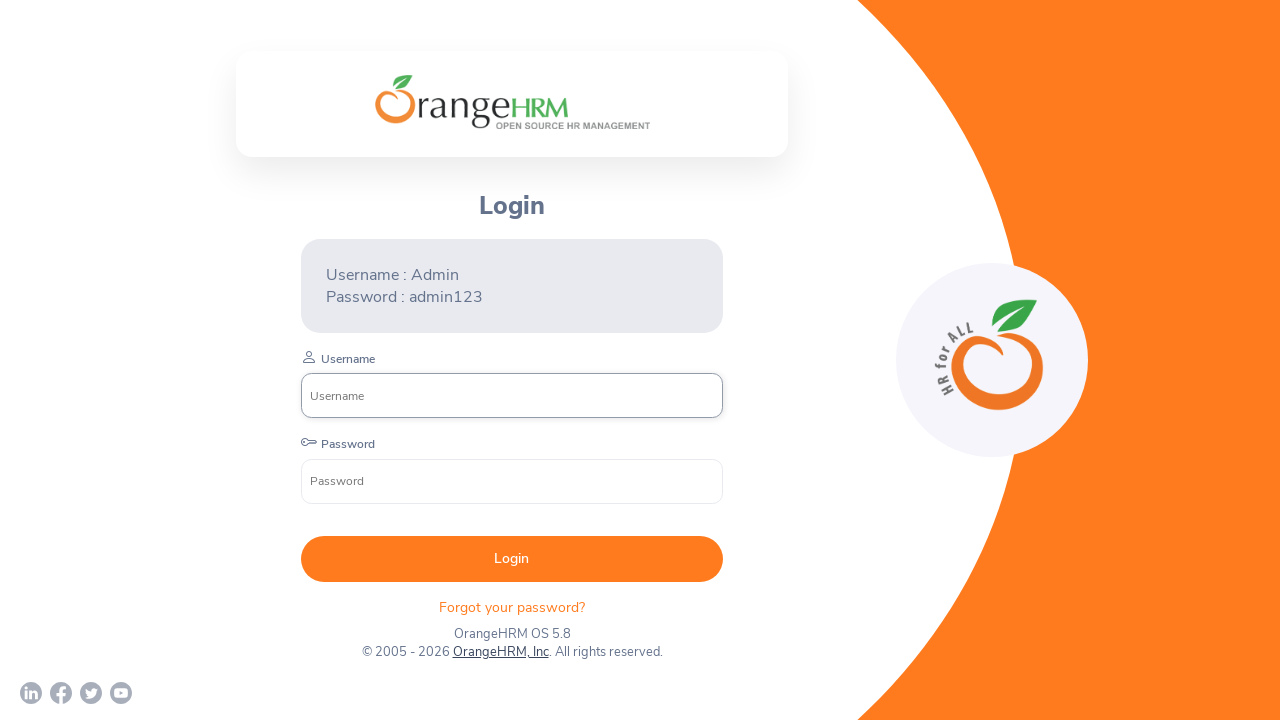